Tests clicking a reveal button and interacting with a dynamically revealed input field

Starting URL: https://www.selenium.dev/selenium/web/dynamic.html

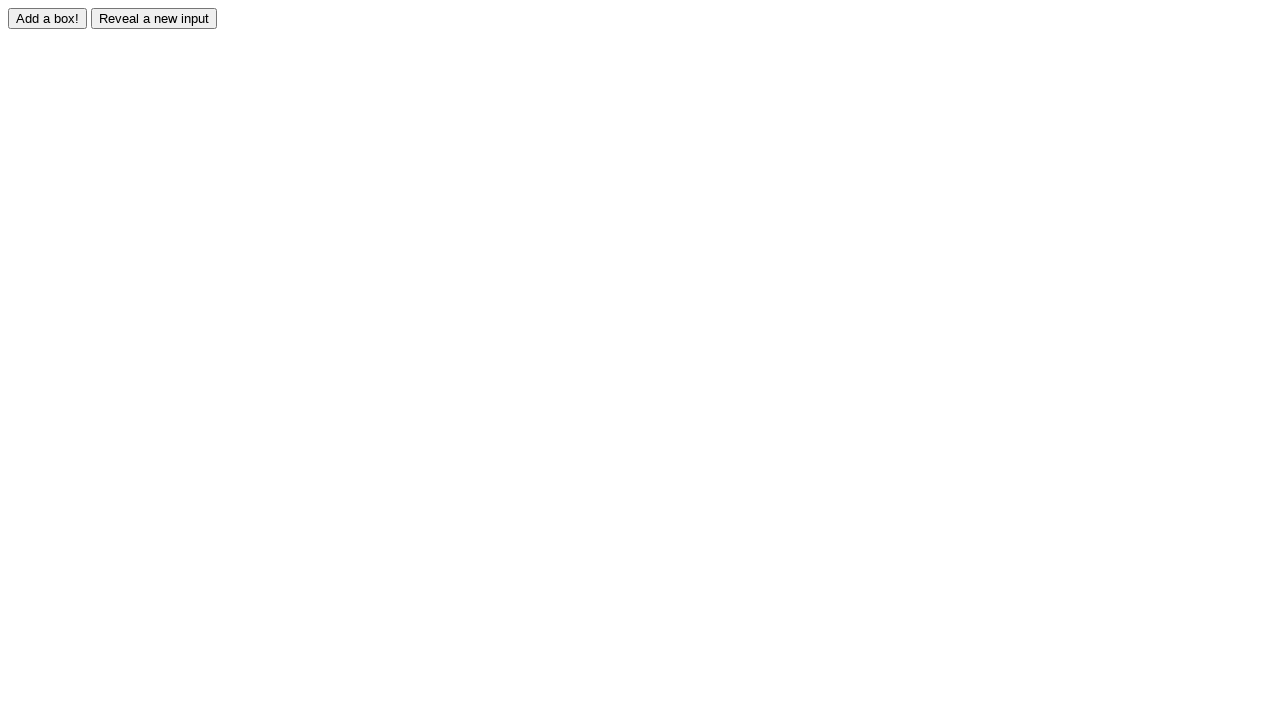

Navigated to dynamic.html test page
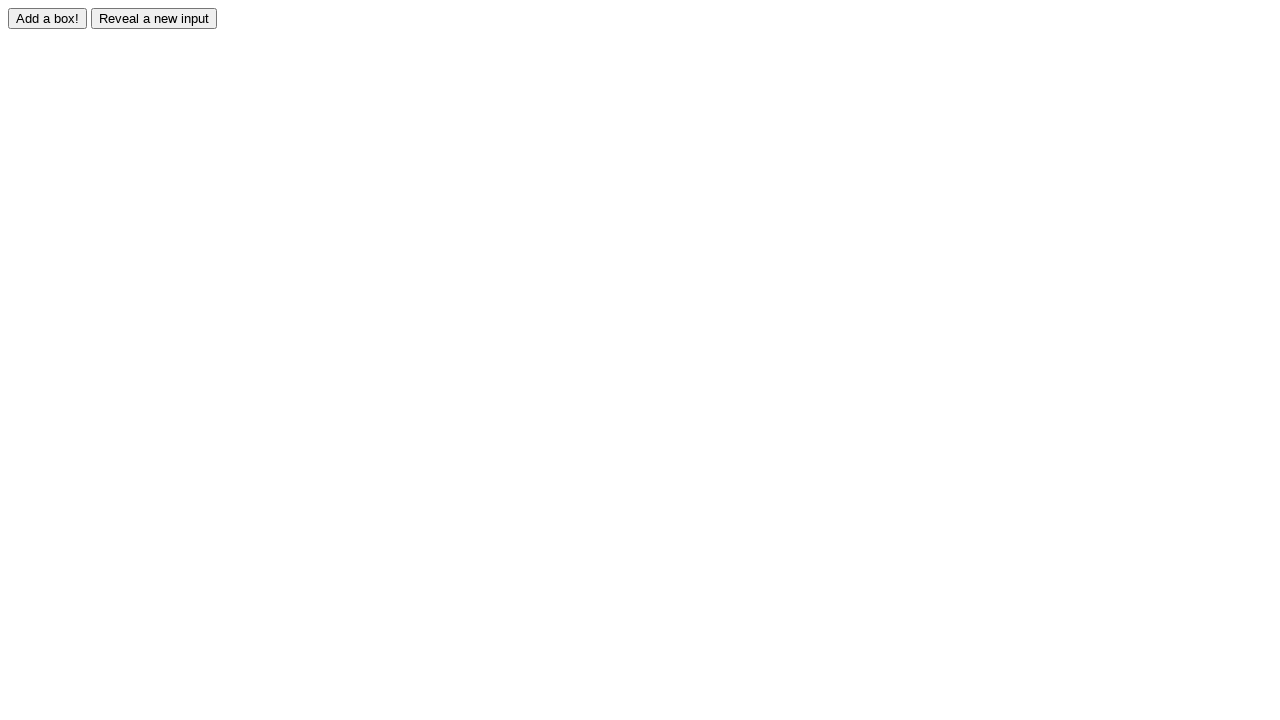

Clicked the reveal button at (154, 18) on #reveal
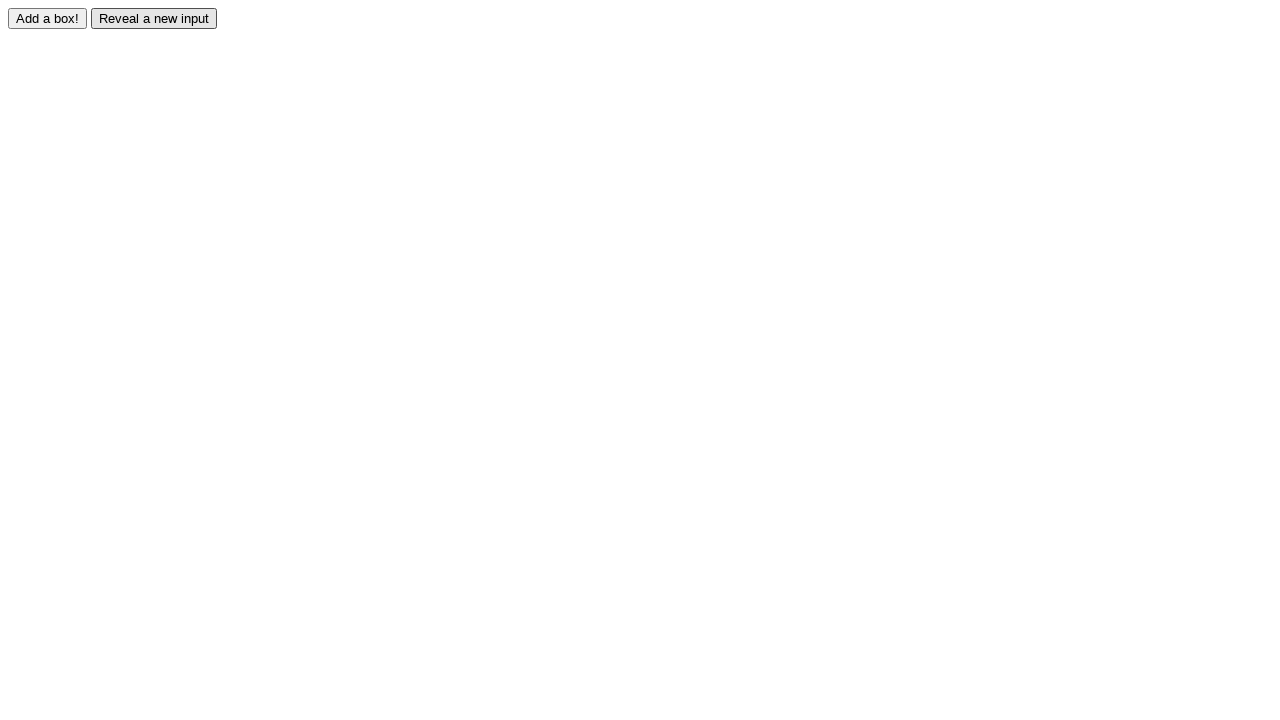

Revealed input field became visible
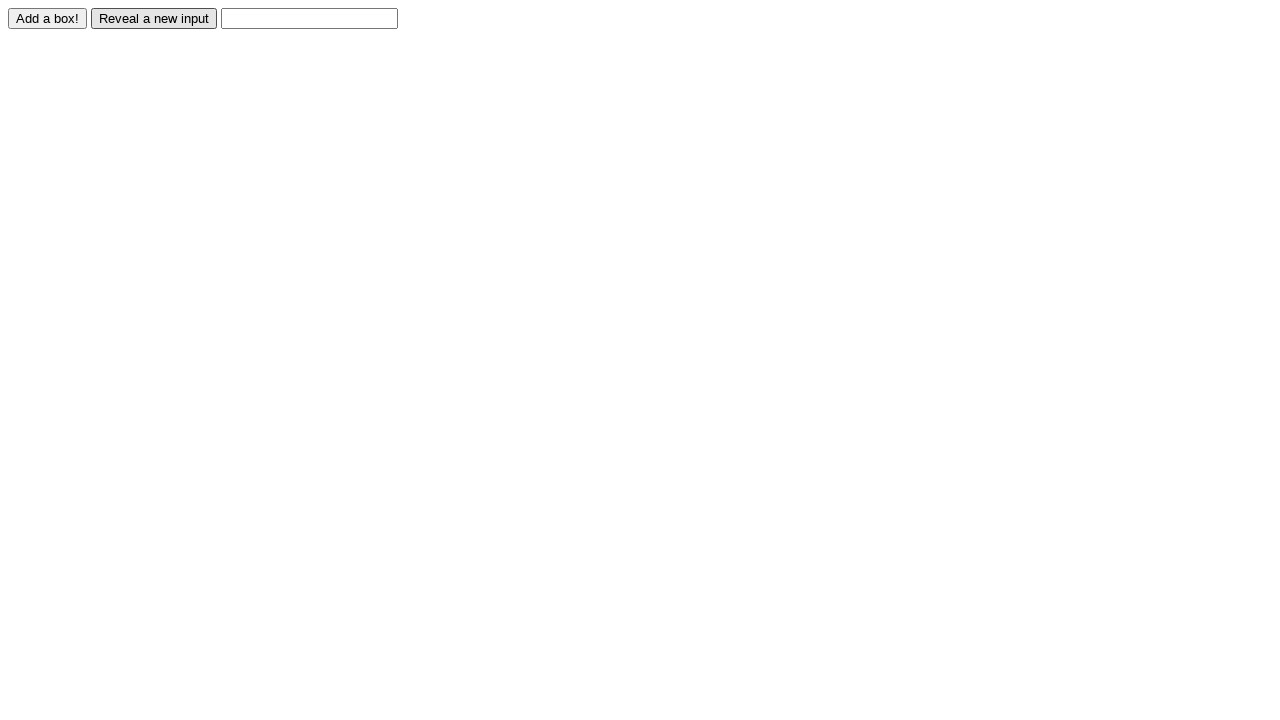

Filled revealed input field with 'Displayed' on #revealed
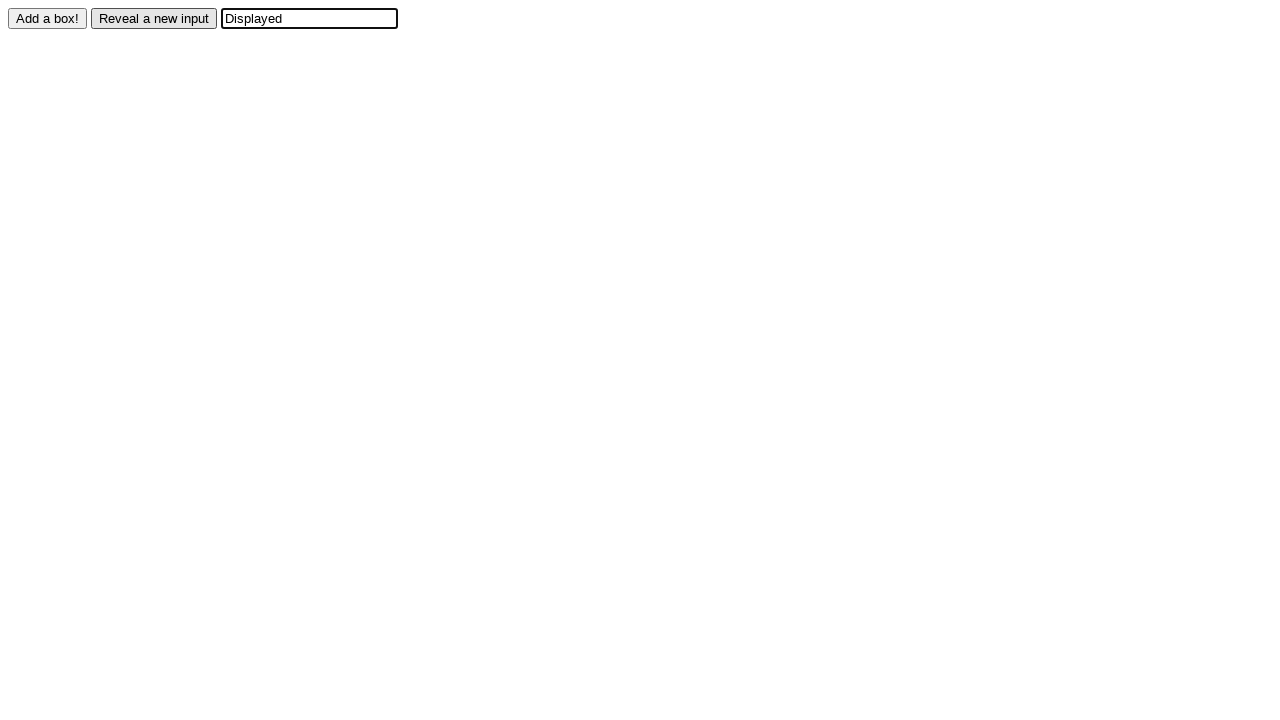

Located the revealed input element
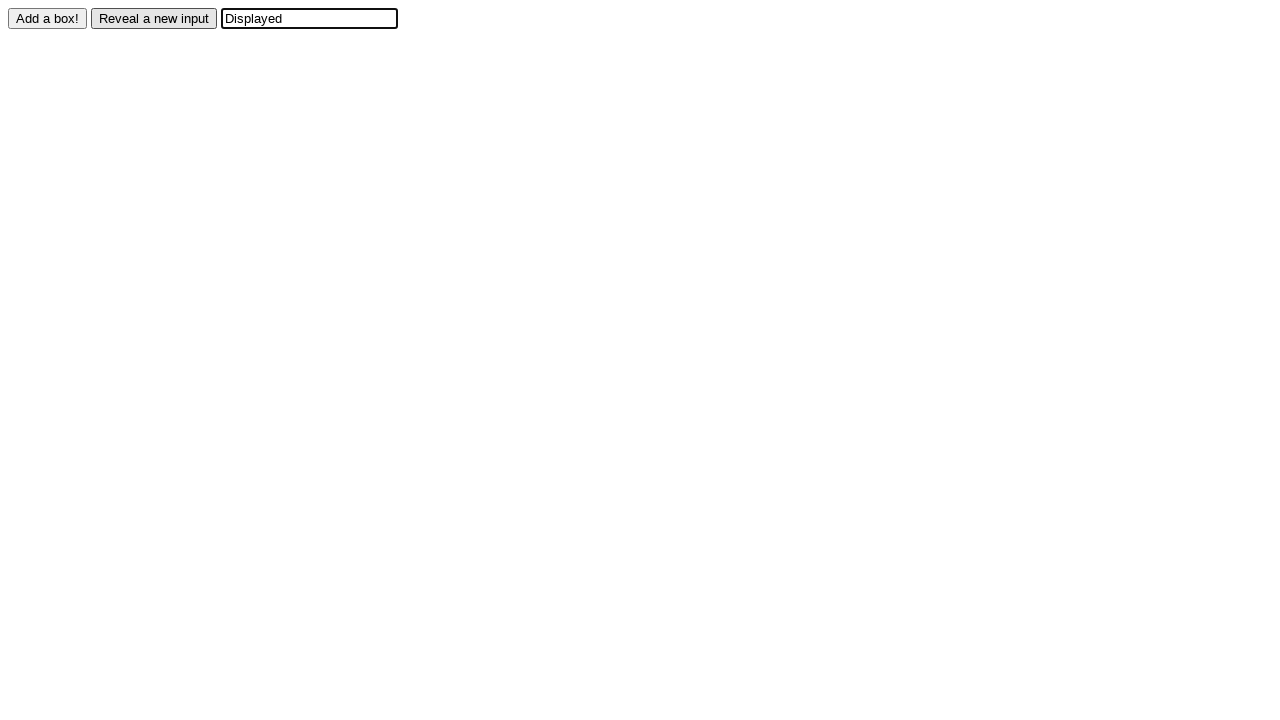

Verified input value equals 'Displayed'
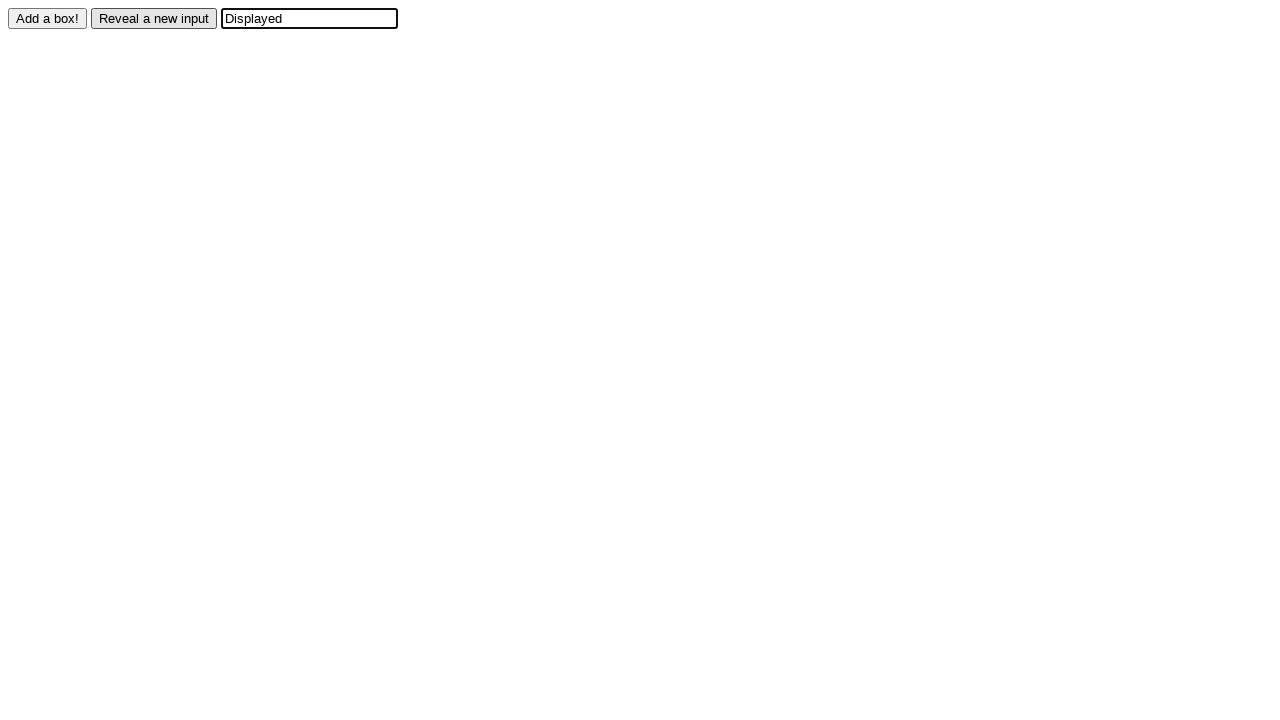

Verified element tag name is 'input'
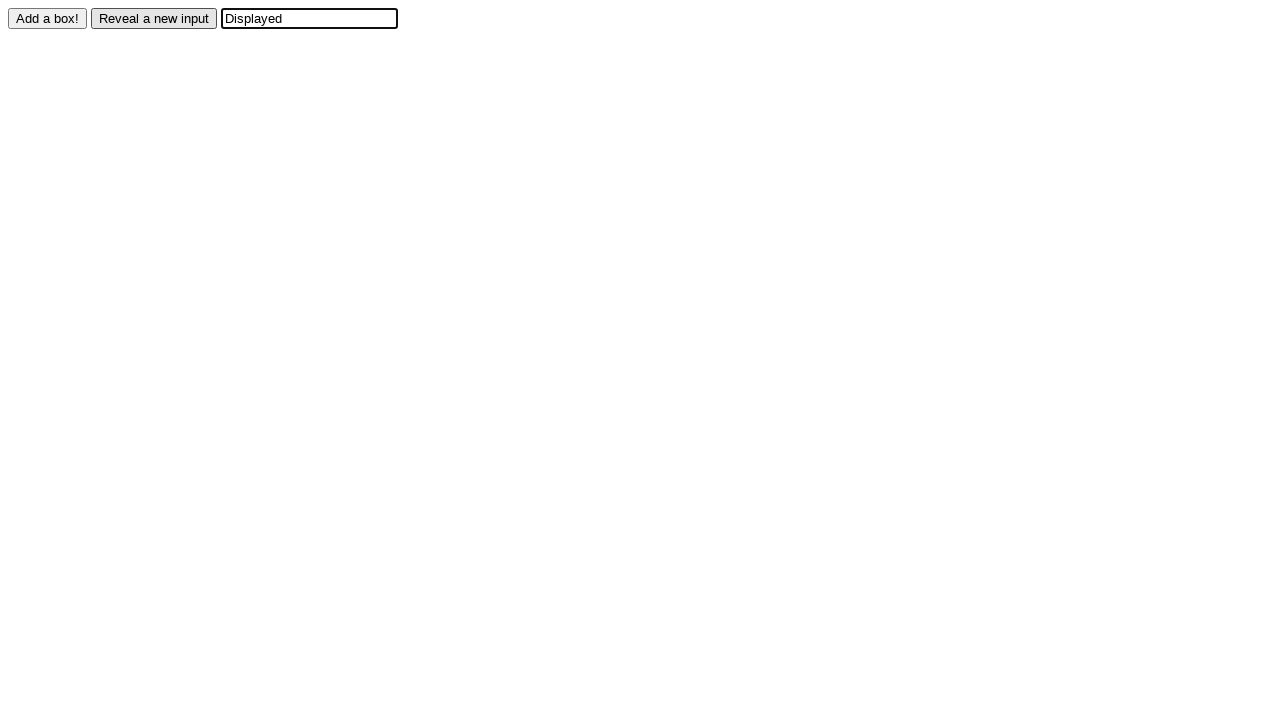

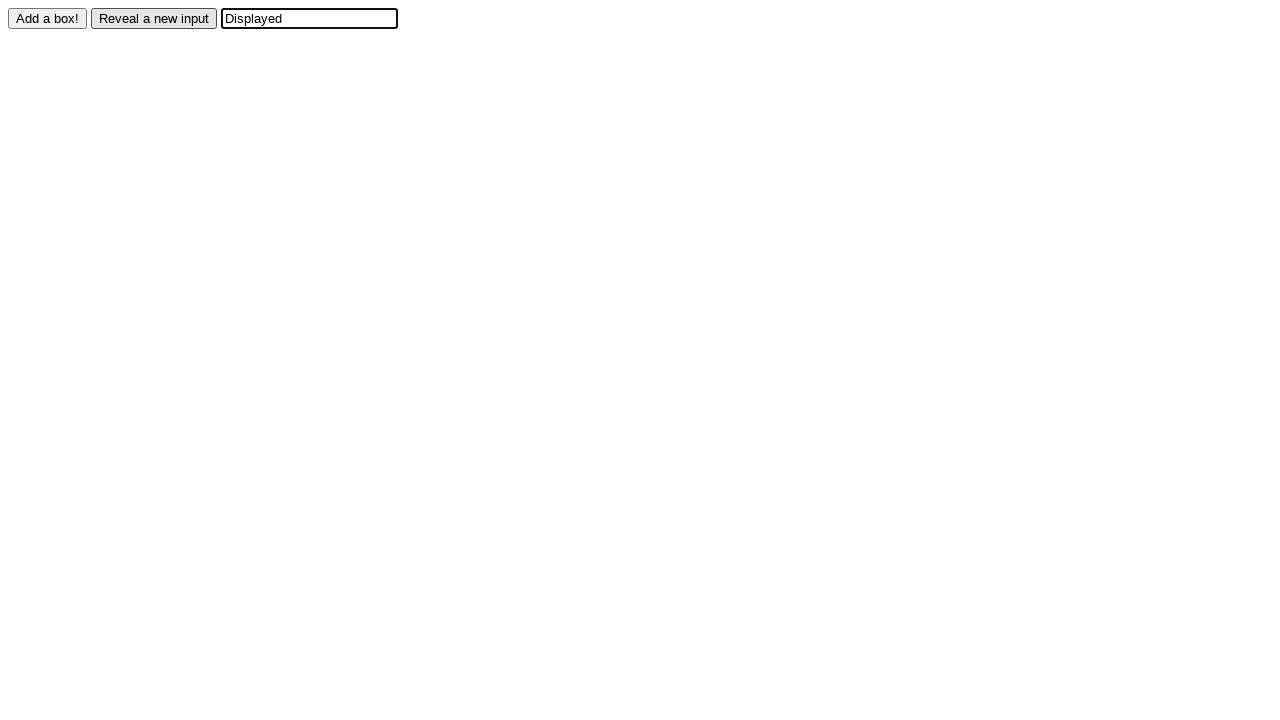